Tests explicit wait for specific CSS style attribute (color) before verifying element text

Starting URL: https://kristinek.github.io/site/examples/sync

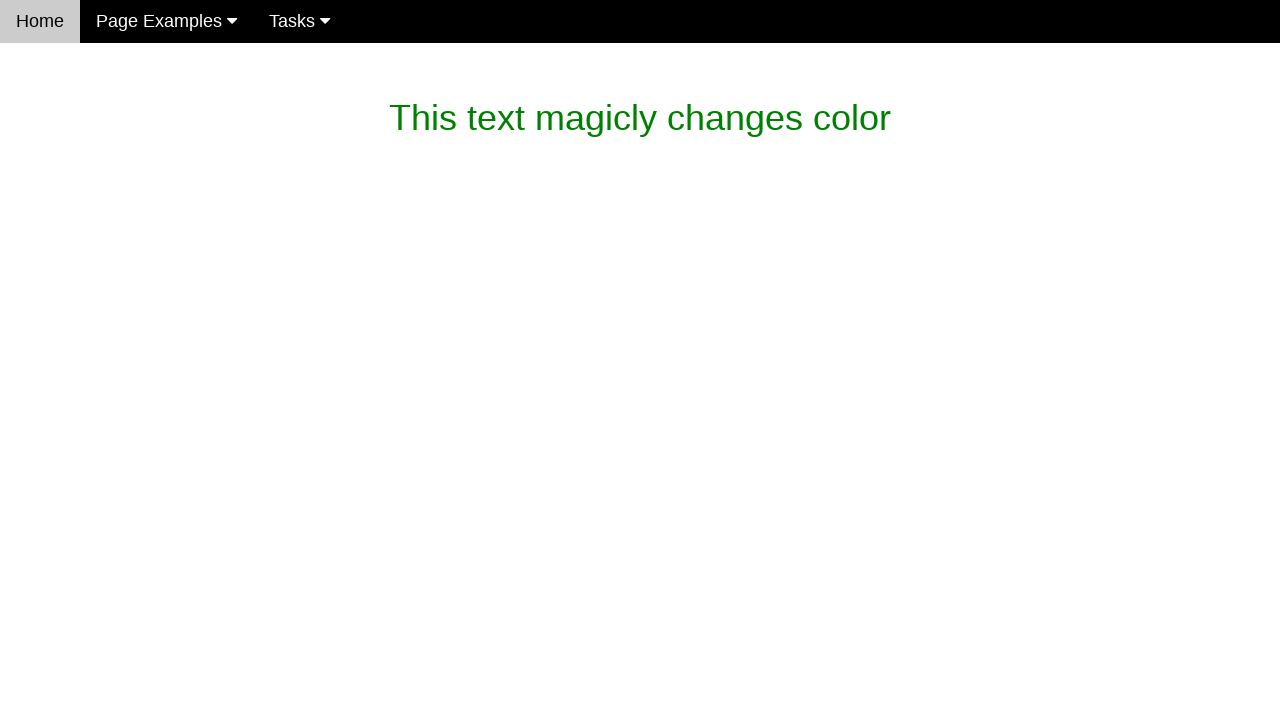

Waited for paragraph element to be present
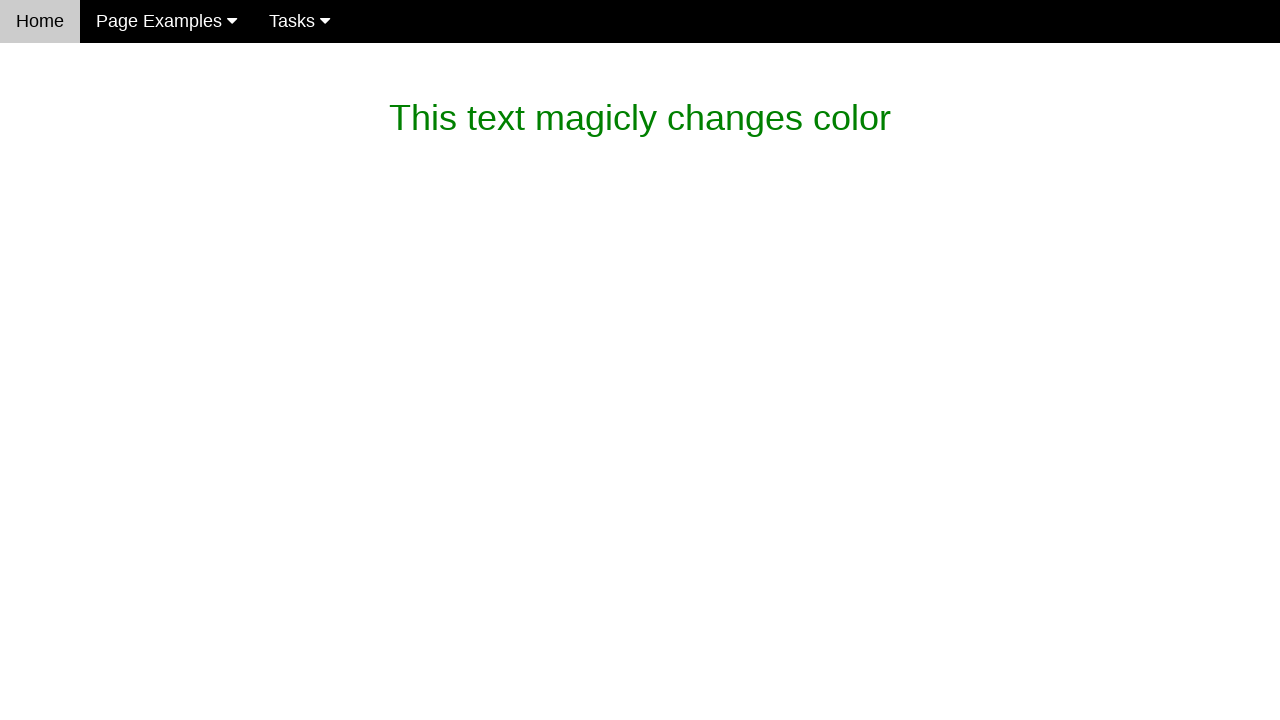

Waited for paragraph element CSS color style to be rgb(119, 119, 119)
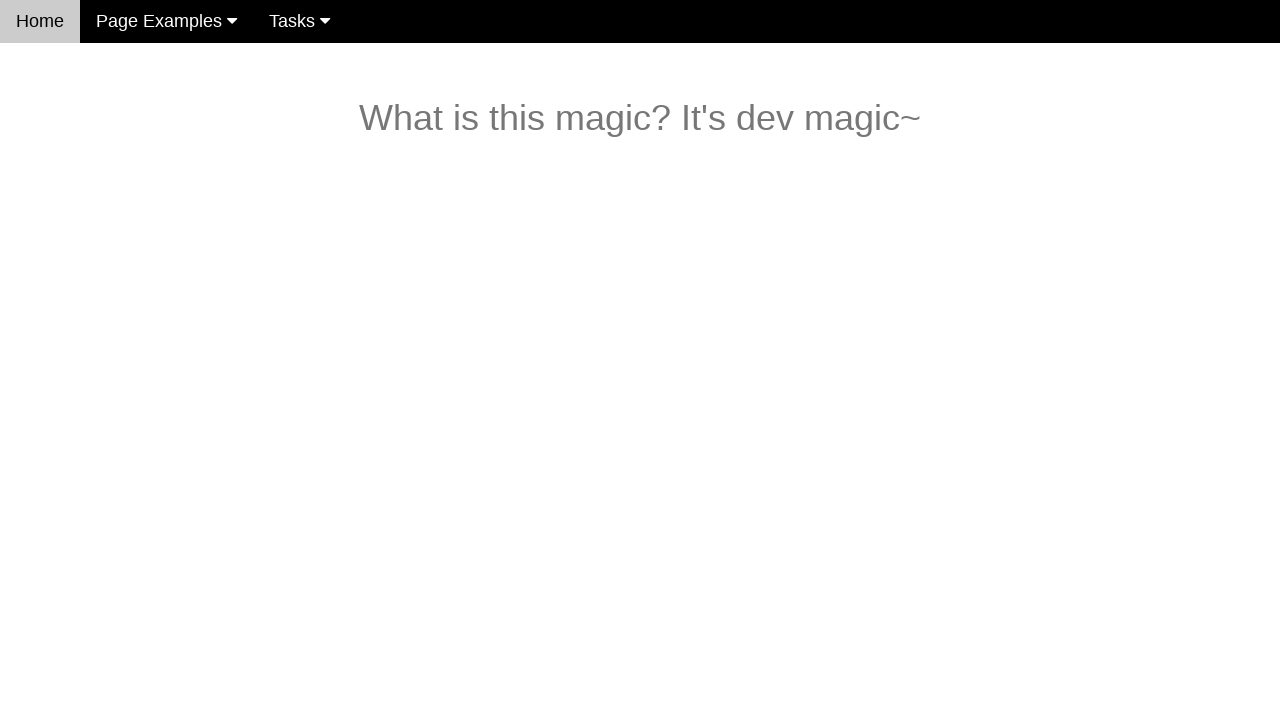

Verified paragraph text content matches expected value 'What is this magic? It's dev magic~'
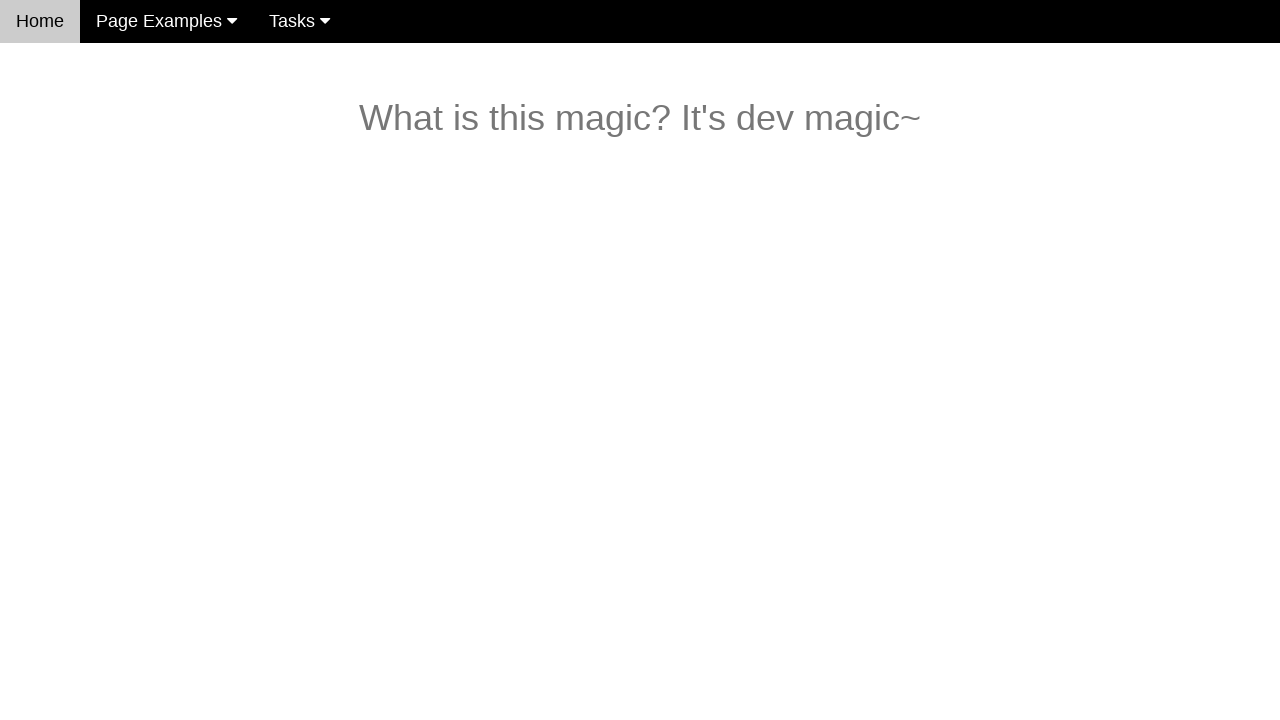

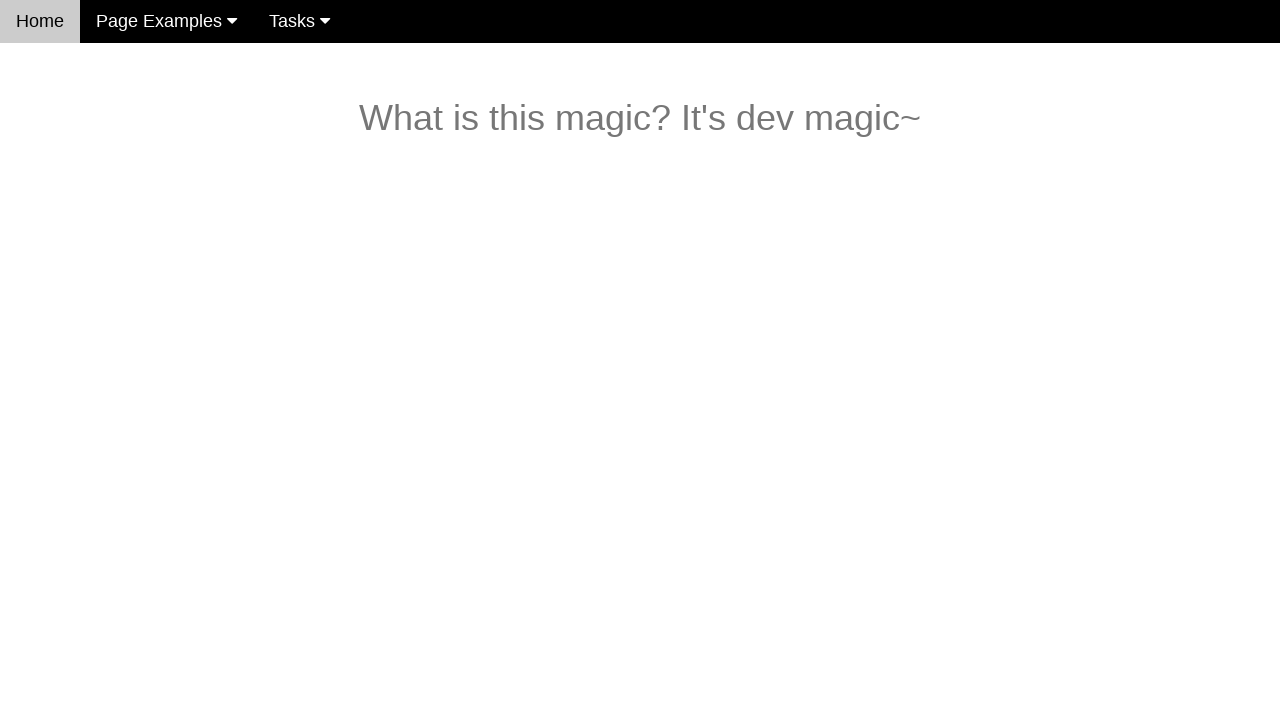